Tests the Tokenomics section by hovering over the tokenomics content area.

Starting URL: https://piston.live/vi

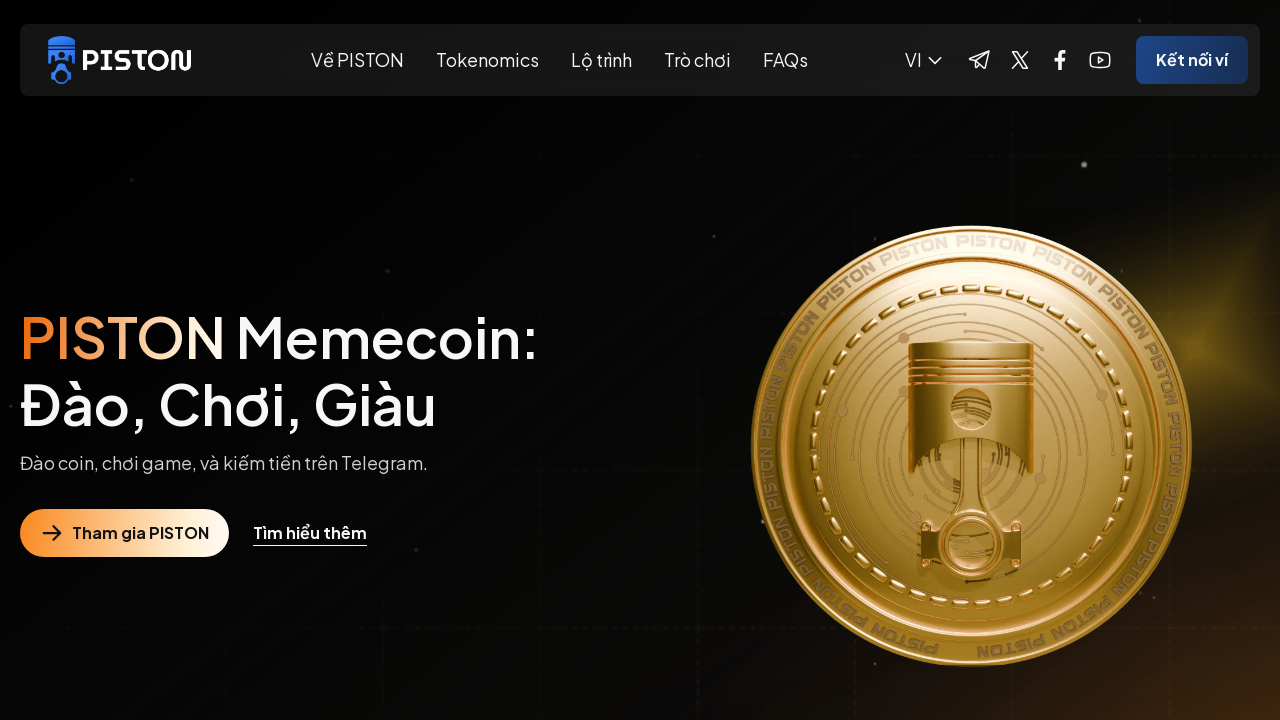

Navigated to https://piston.live/vi
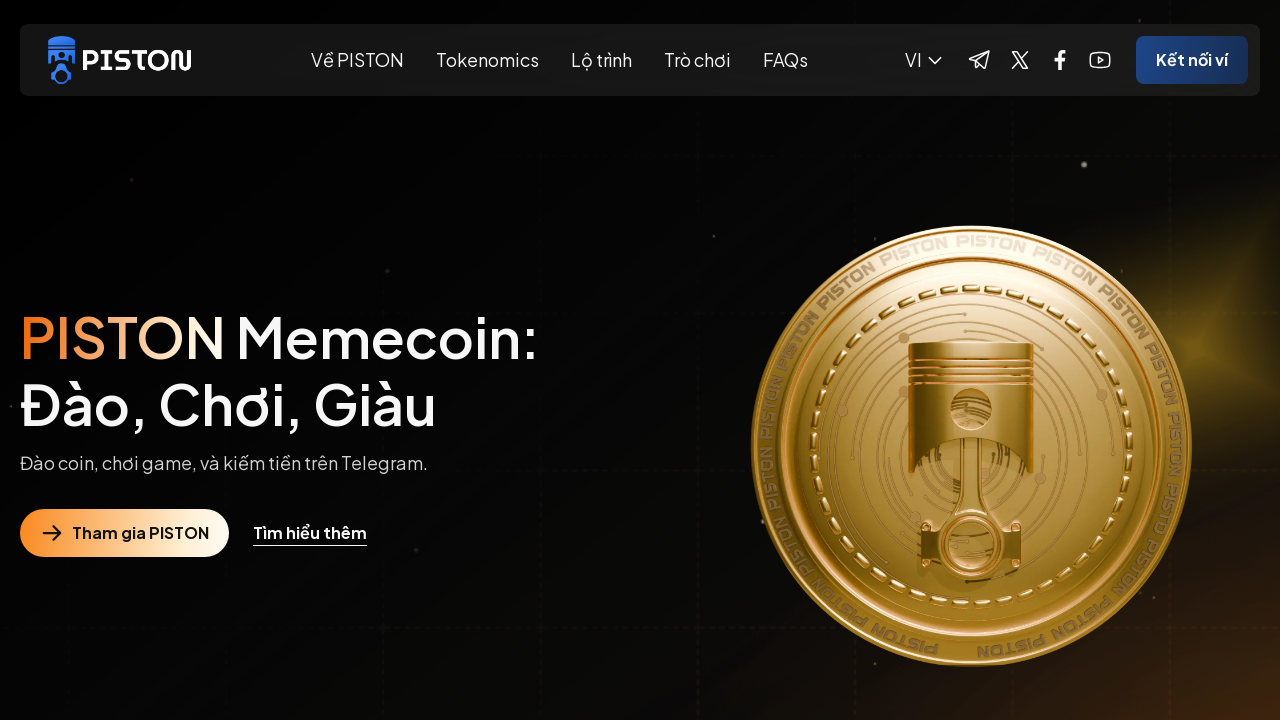

Hovered over tokenomics content area at (960, 360) on xpath=//*[@id='tokenomics']/div/div[2]/div[1]
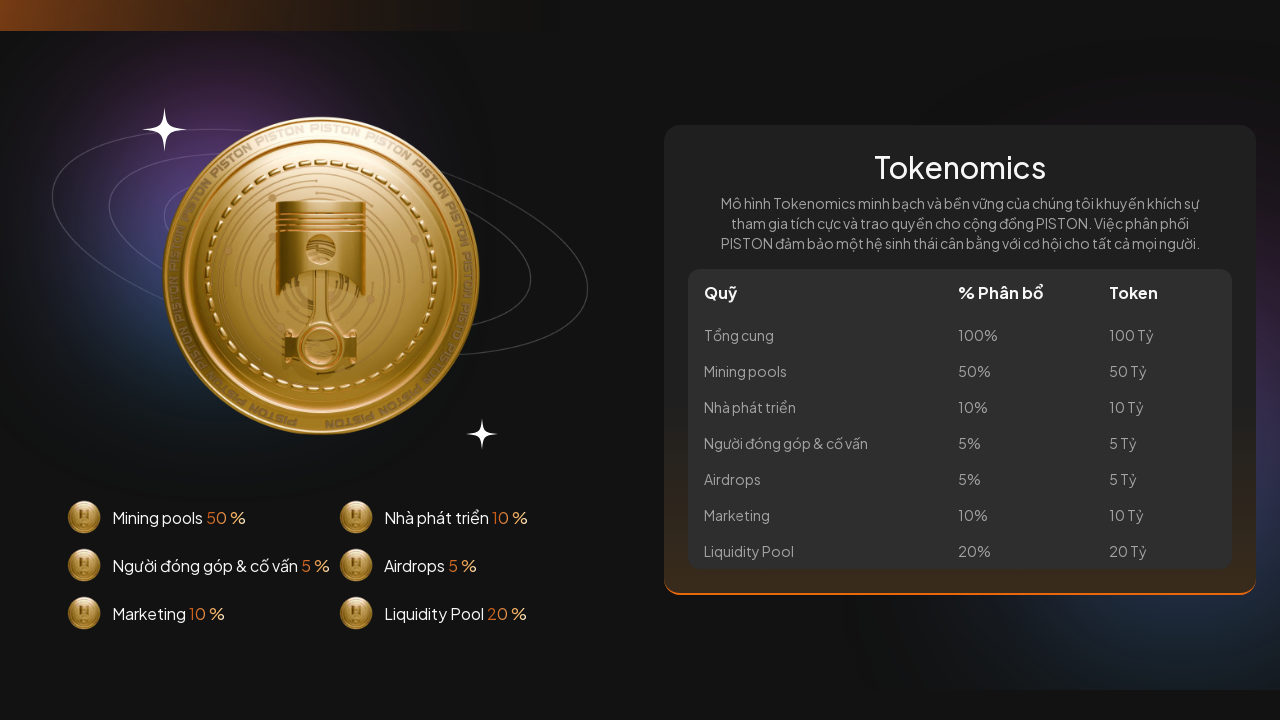

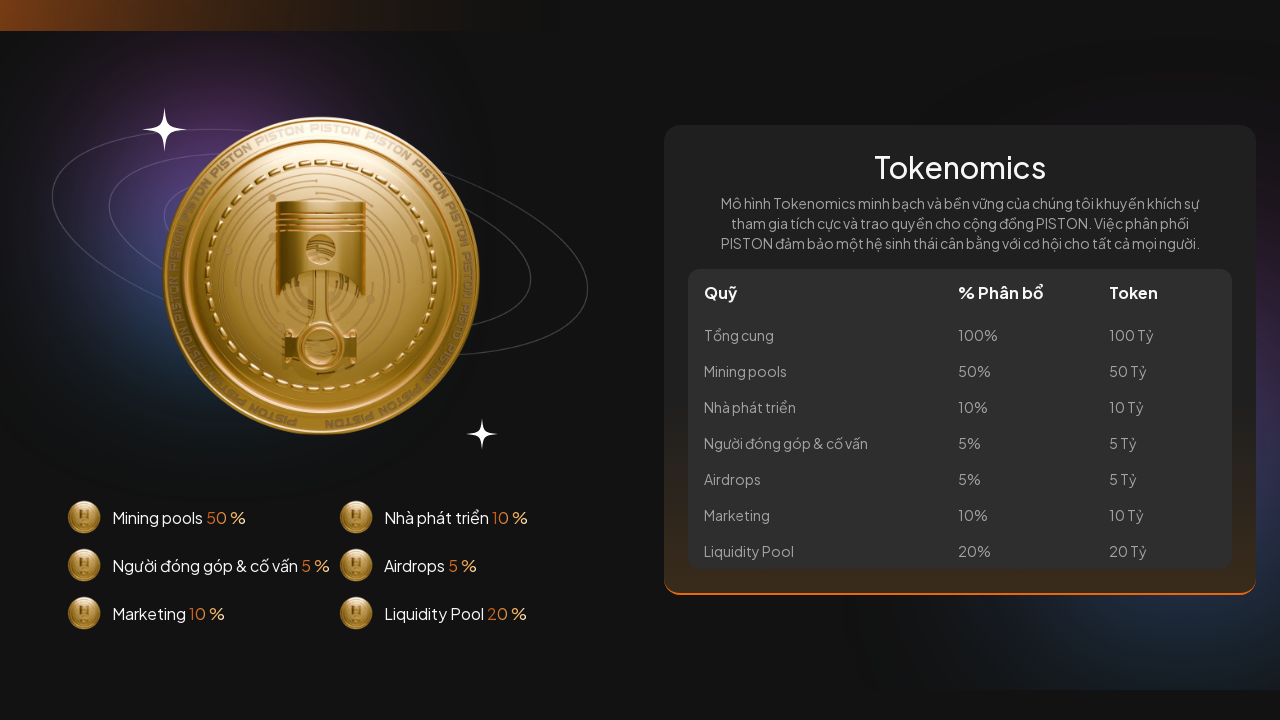